Tests JavaScript prompt dialog by triggering it, entering text, accepting it, and verifying the returned value

Starting URL: https://testpages.herokuapp.com/styled/alerts/alert-test.html

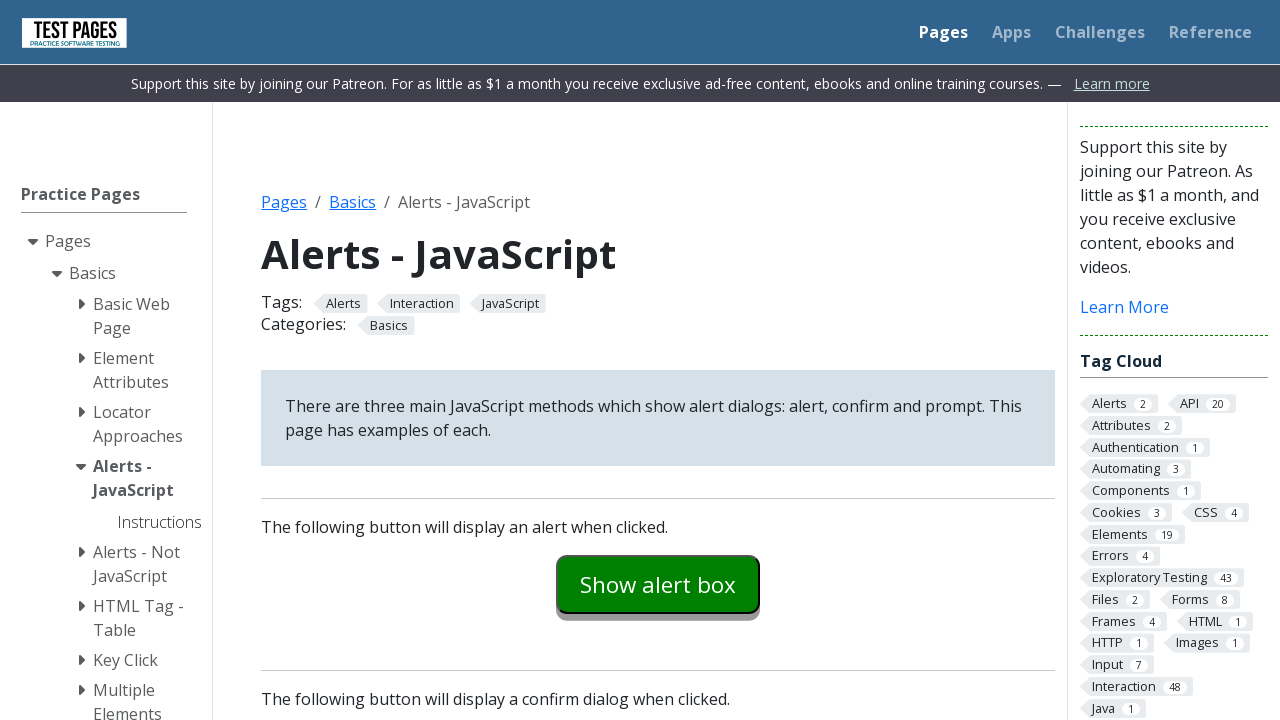

Set up dialog handler to accept prompt with text 'Hello'
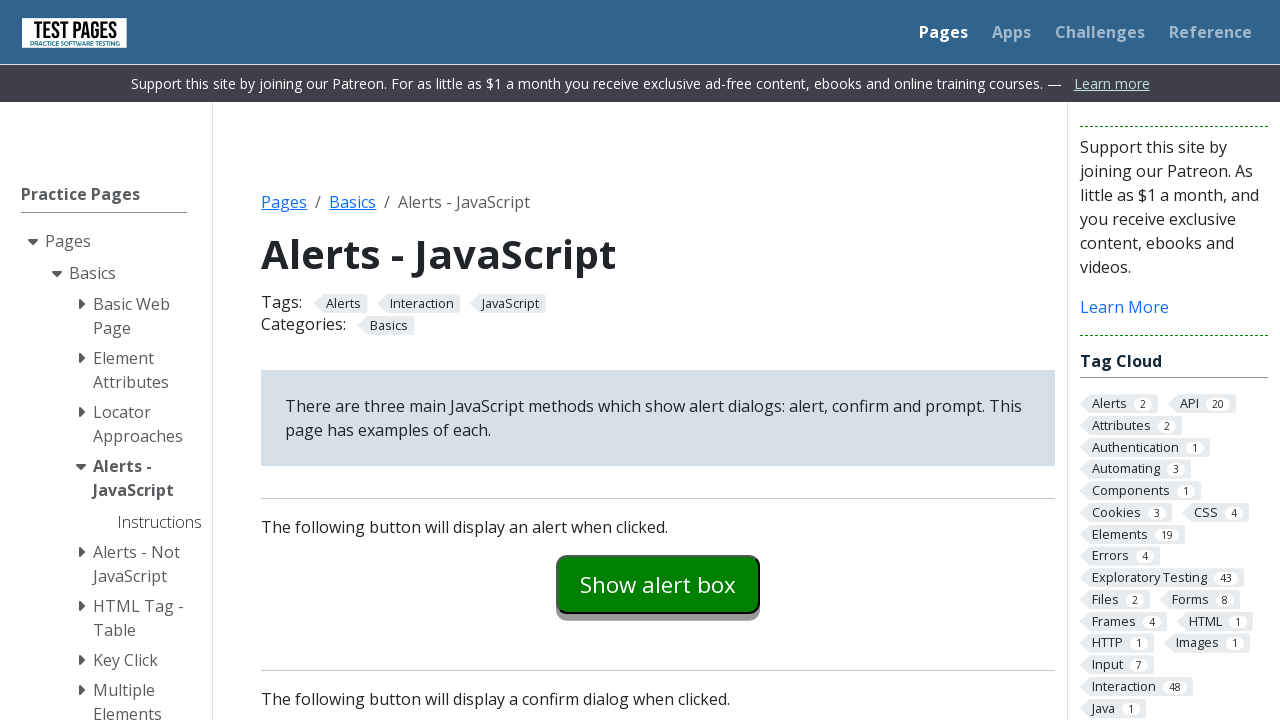

Clicked prompt example button to trigger dialog at (658, 360) on #promptexample
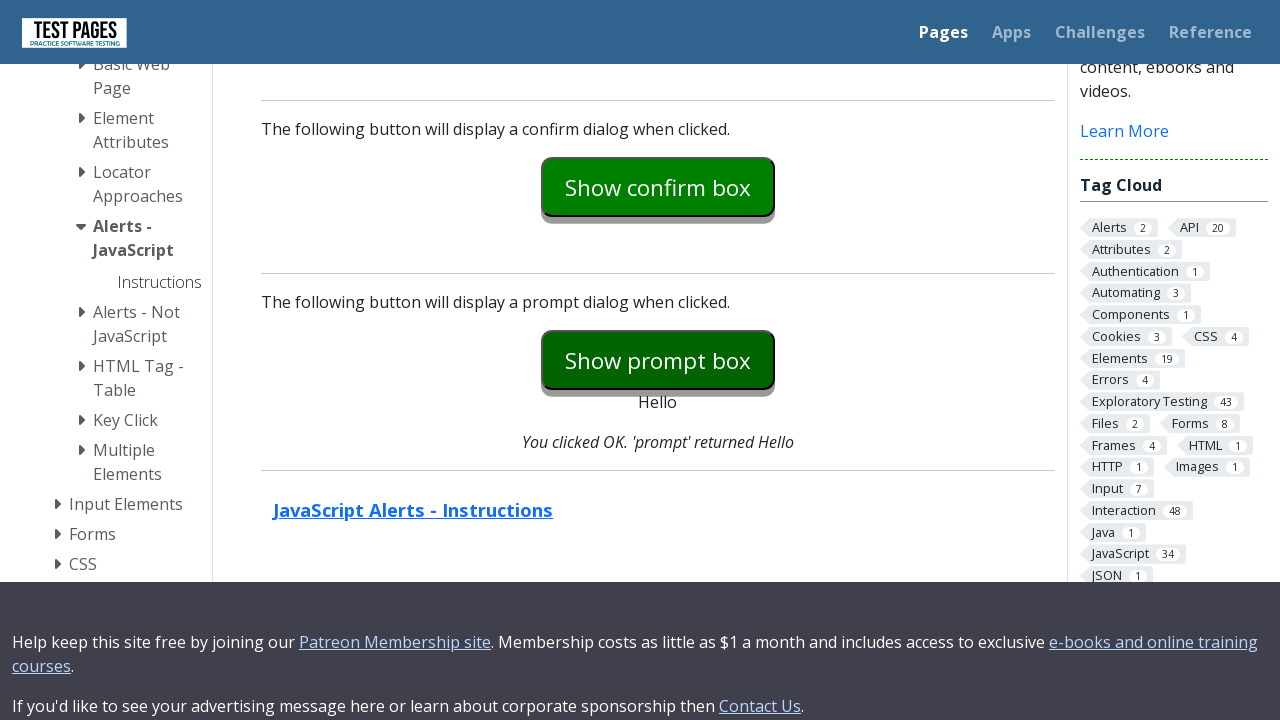

Retrieved text content from prompt return element
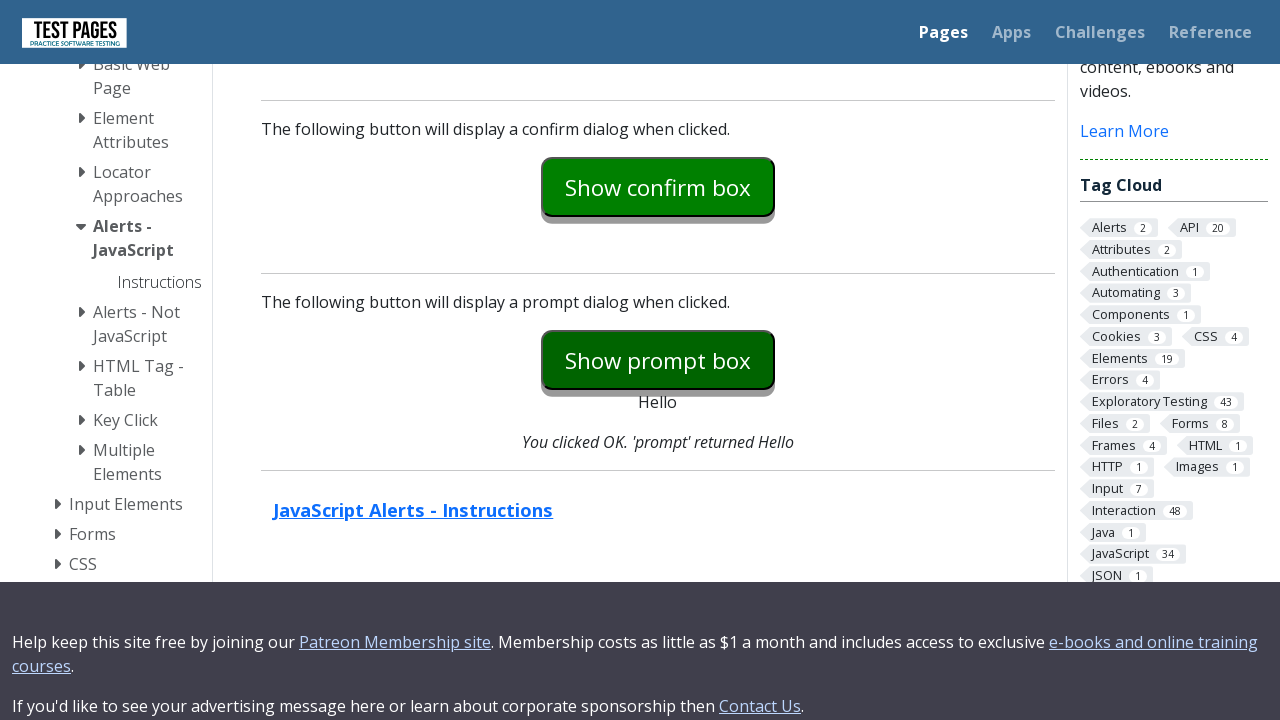

Verified prompt return text matches input 'Hello'
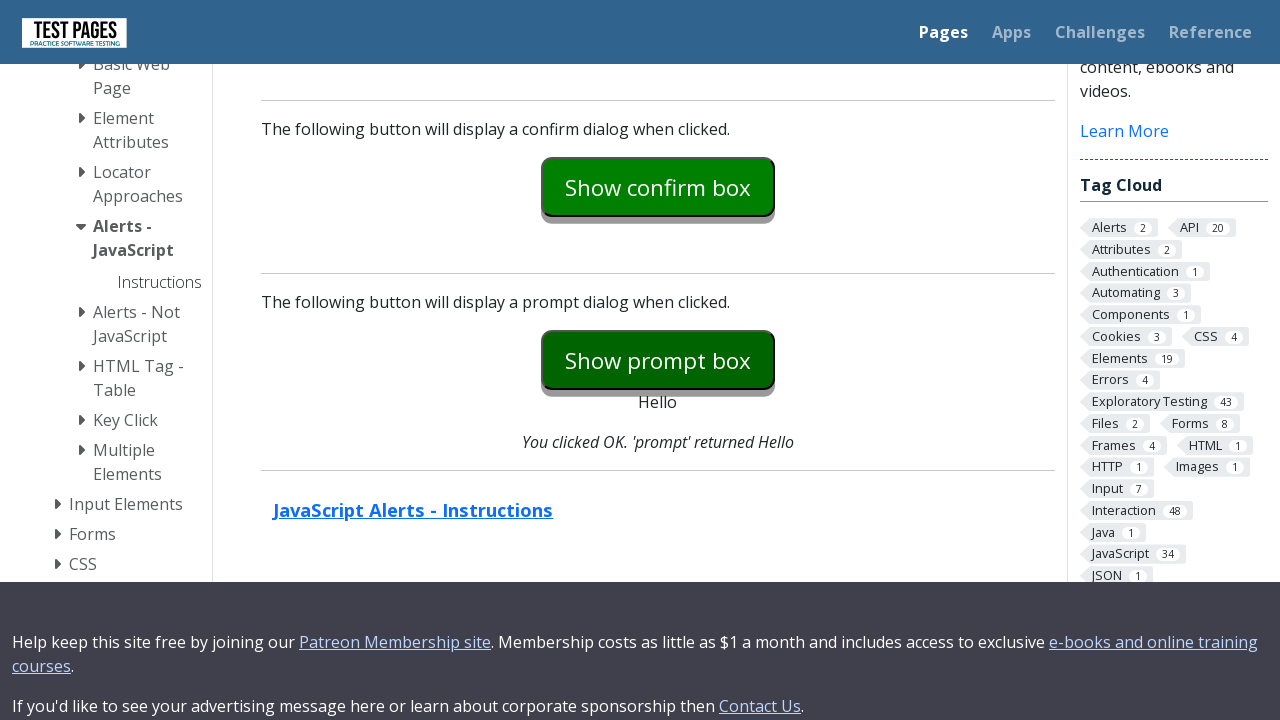

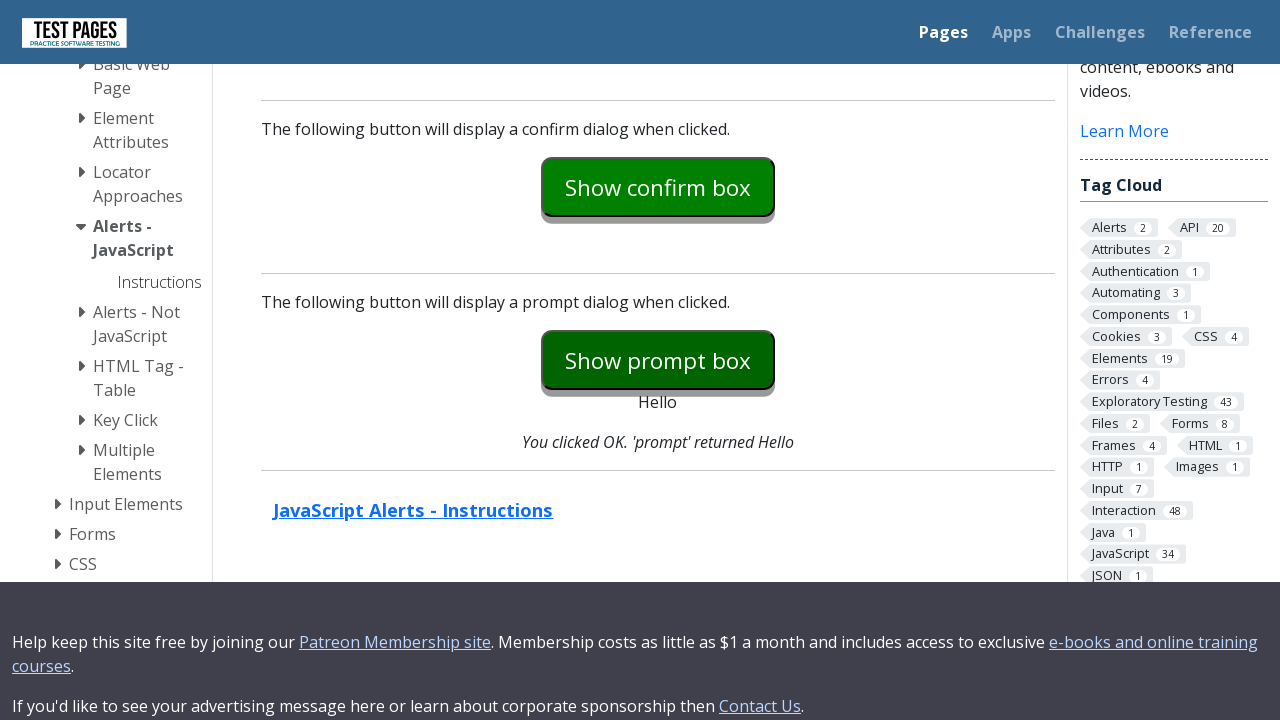